Checks if the page source contains specific content

Starting URL: https://www.99bookscart.com

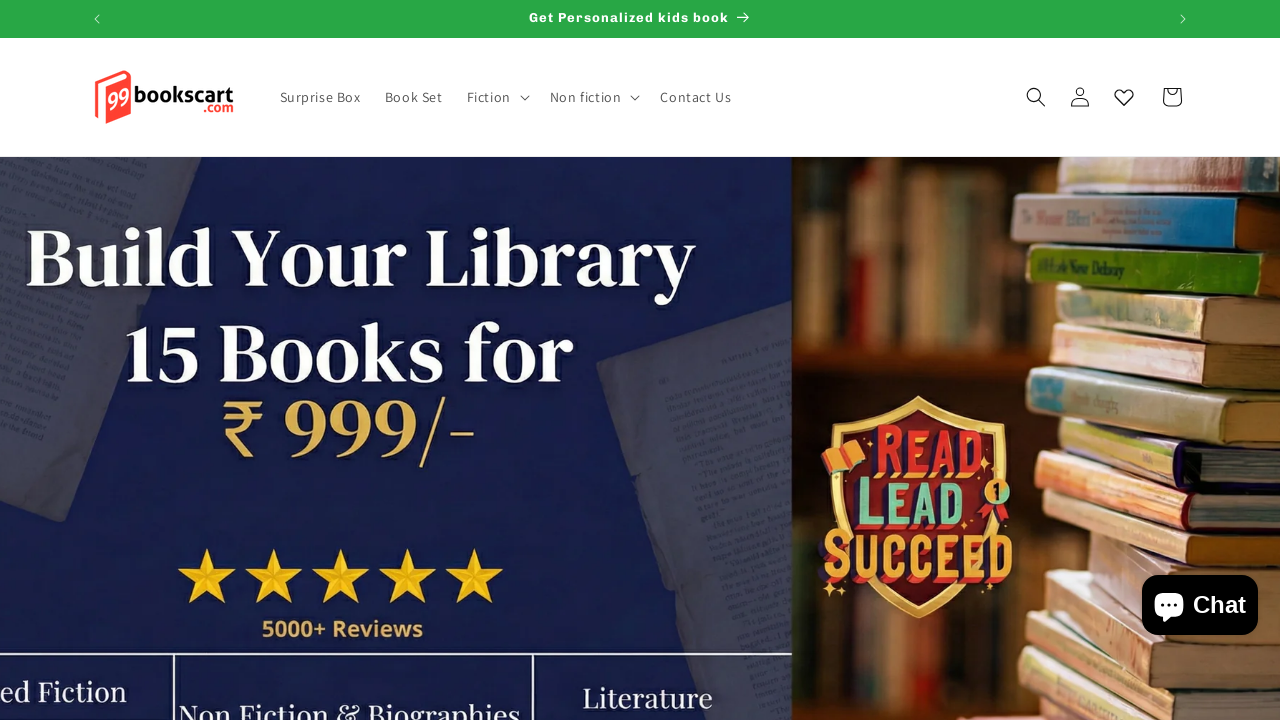

Retrieved page content from https://www.99bookscart.com
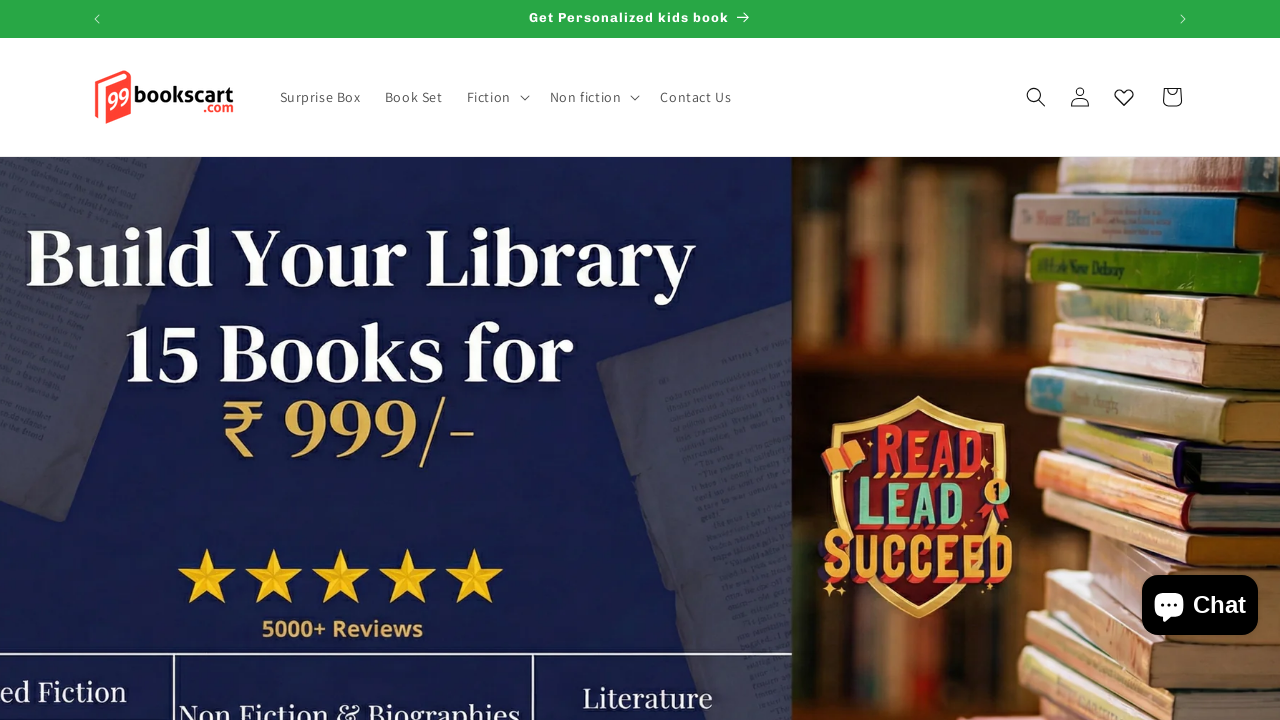

Verified that page source contains 'explore' text
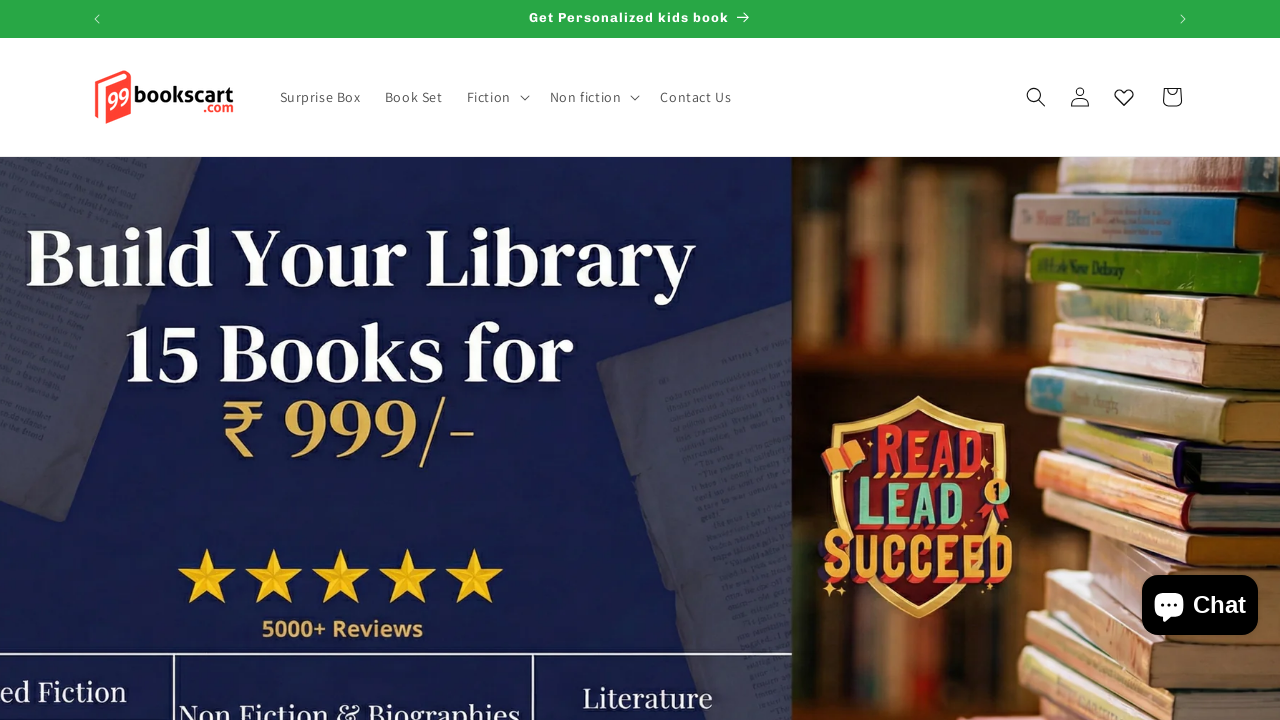

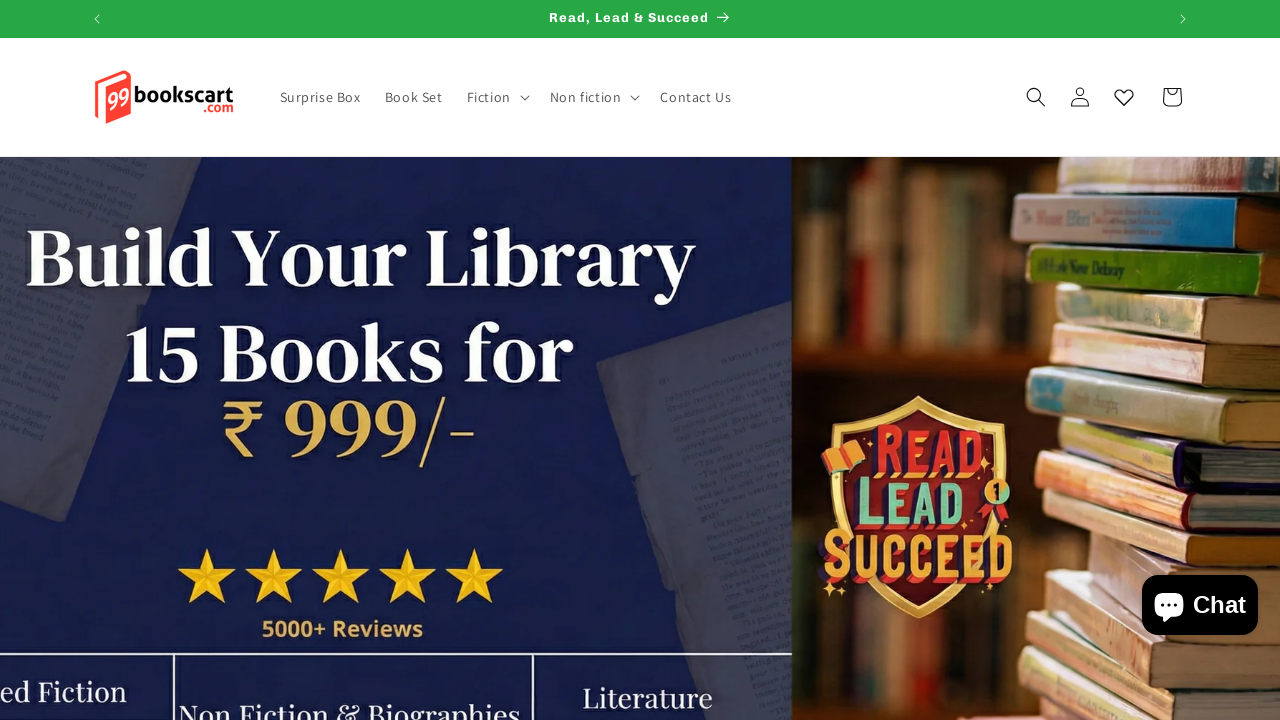